Tests navigation from the homepage to the About Us page by clicking the About Us link and verifying the page loads

Starting URL: https://training-support.net

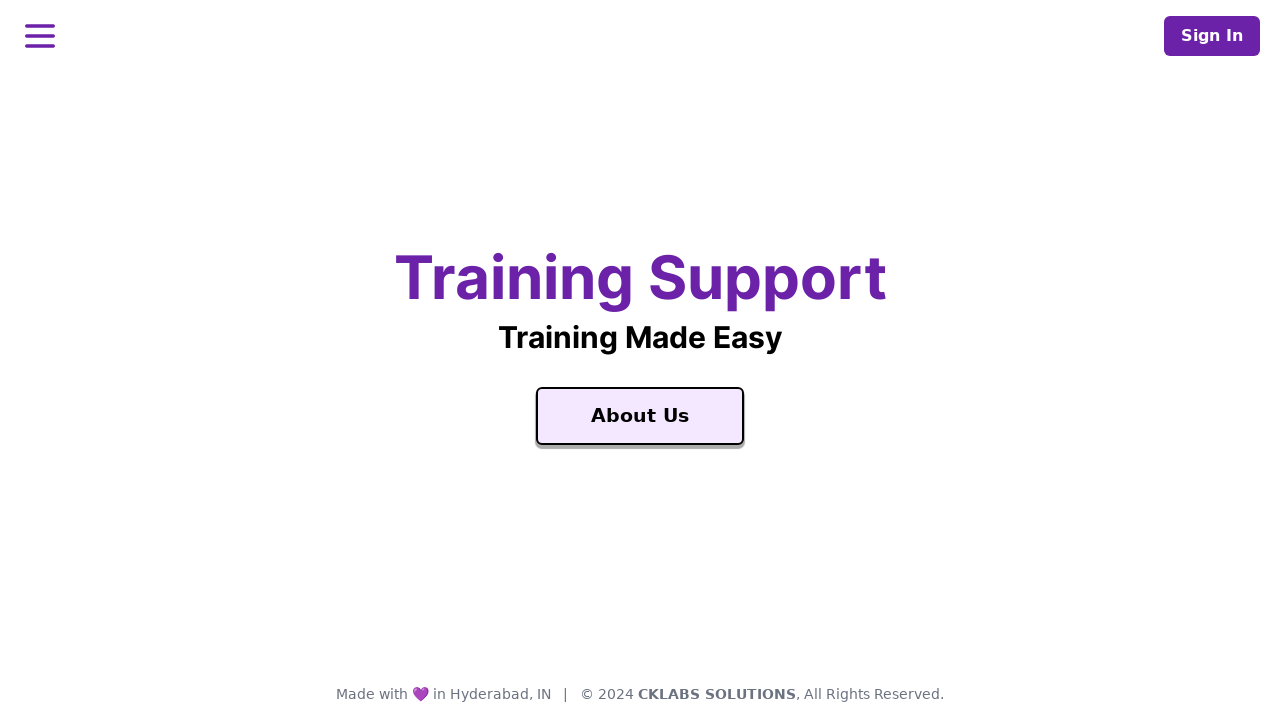

Clicked the About Us link at (640, 416) on a:text('About Us')
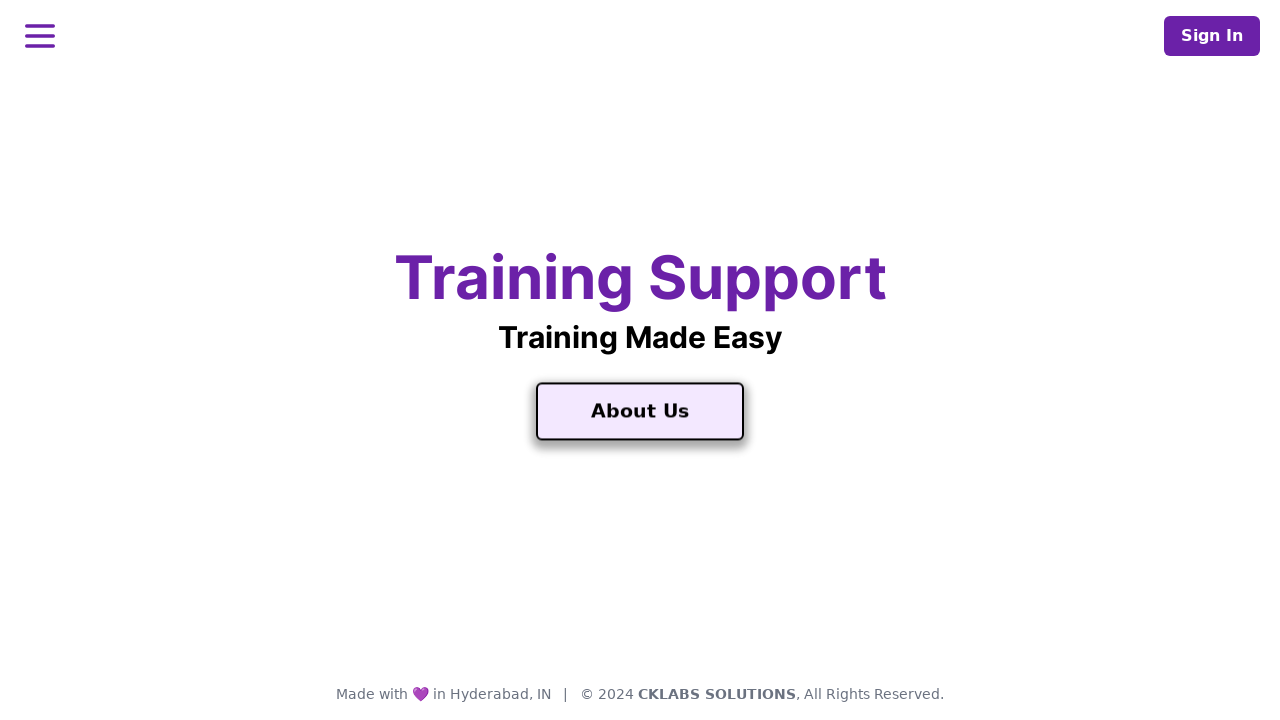

About Us page loaded and DOM content parsed
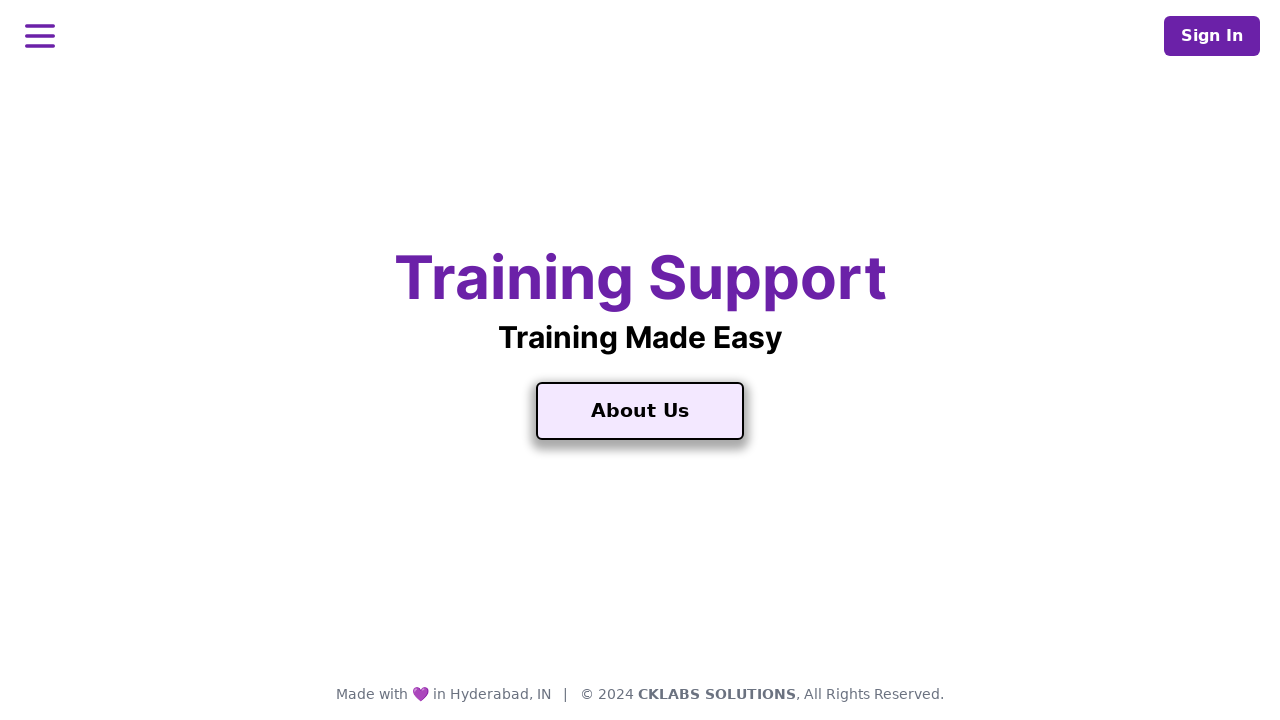

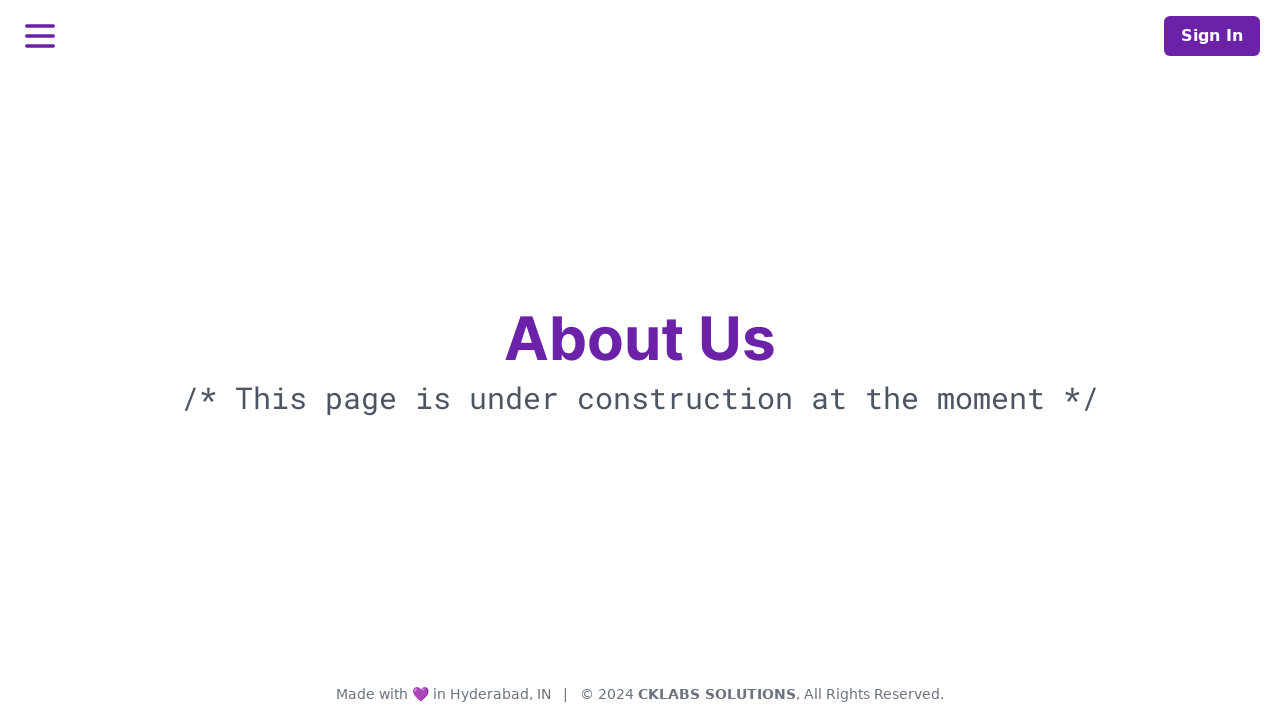